Tests signature pad functionality by drawing a pattern on the canvas using drag and drop actions, then clearing the canvas

Starting URL: http://szimek.github.io/signature_pad/

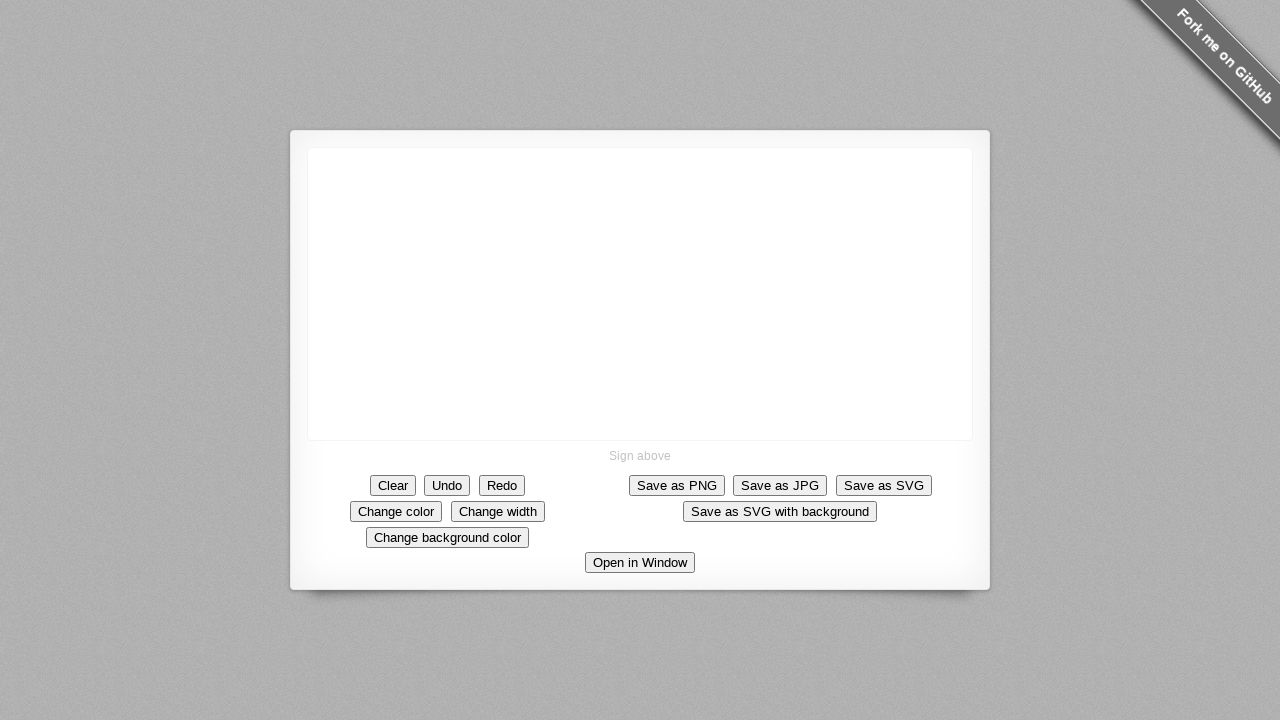

Located the signature pad canvas element
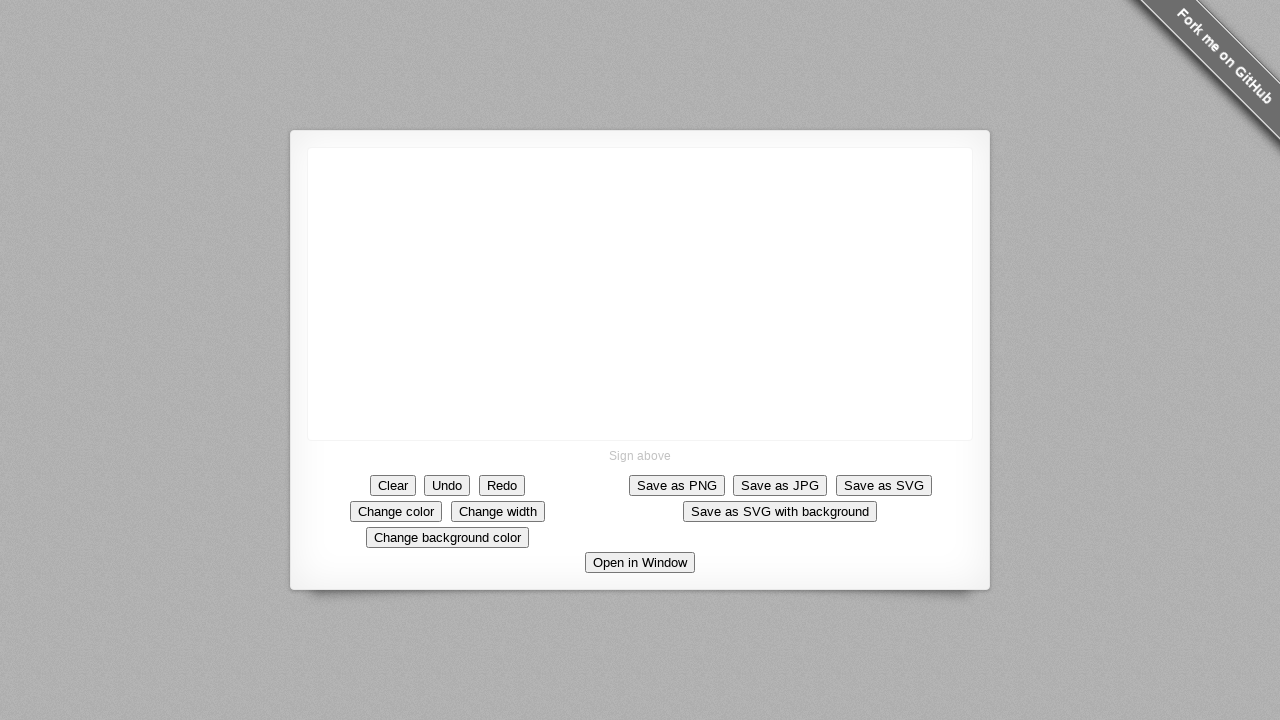

Drew first line segment on signature pad from (100,100) to (50,130) at (358, 278)
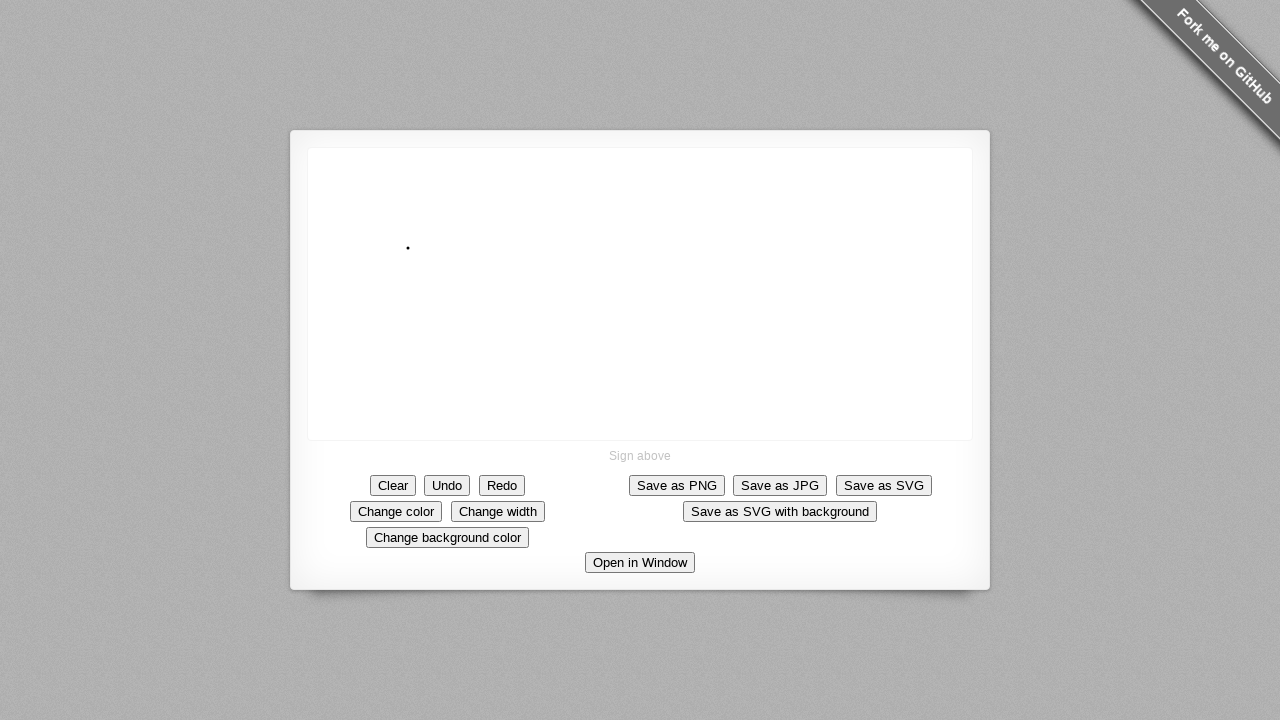

Drew second line segment on signature pad from (50,130) to (20,100) at (328, 248)
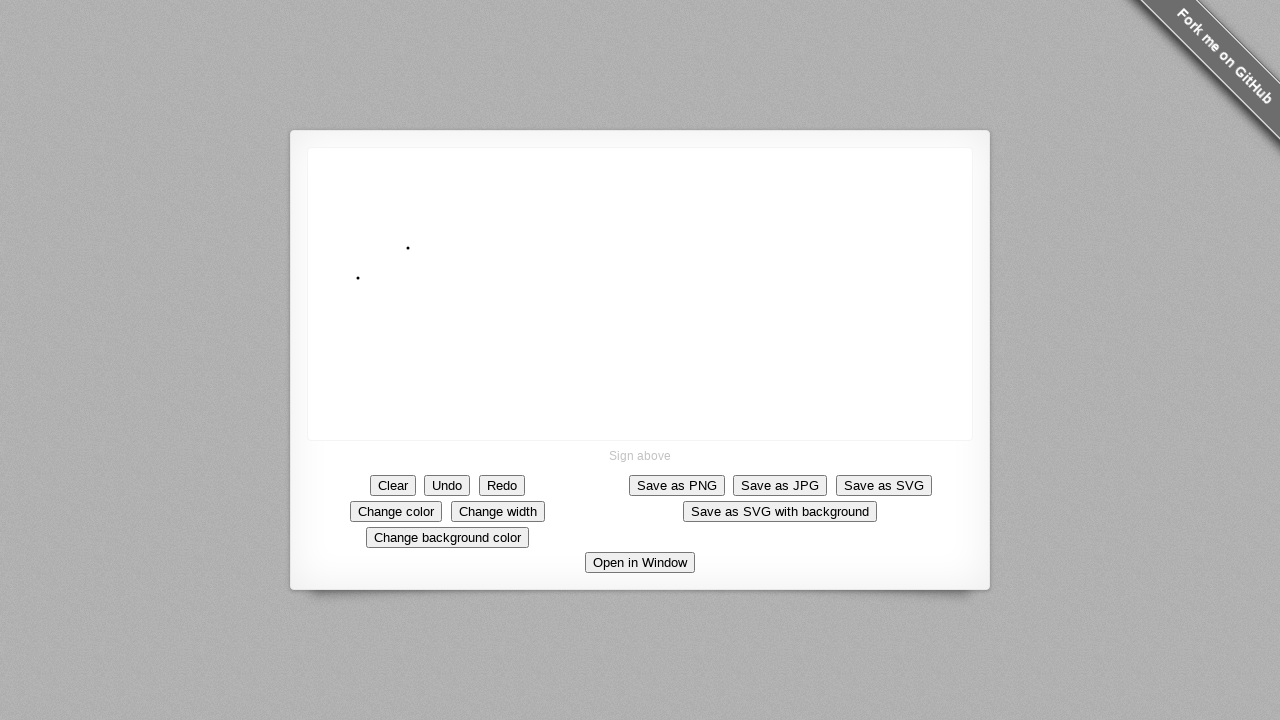

Drew third line segment on signature pad from (20,100) to (70,70) at (378, 218)
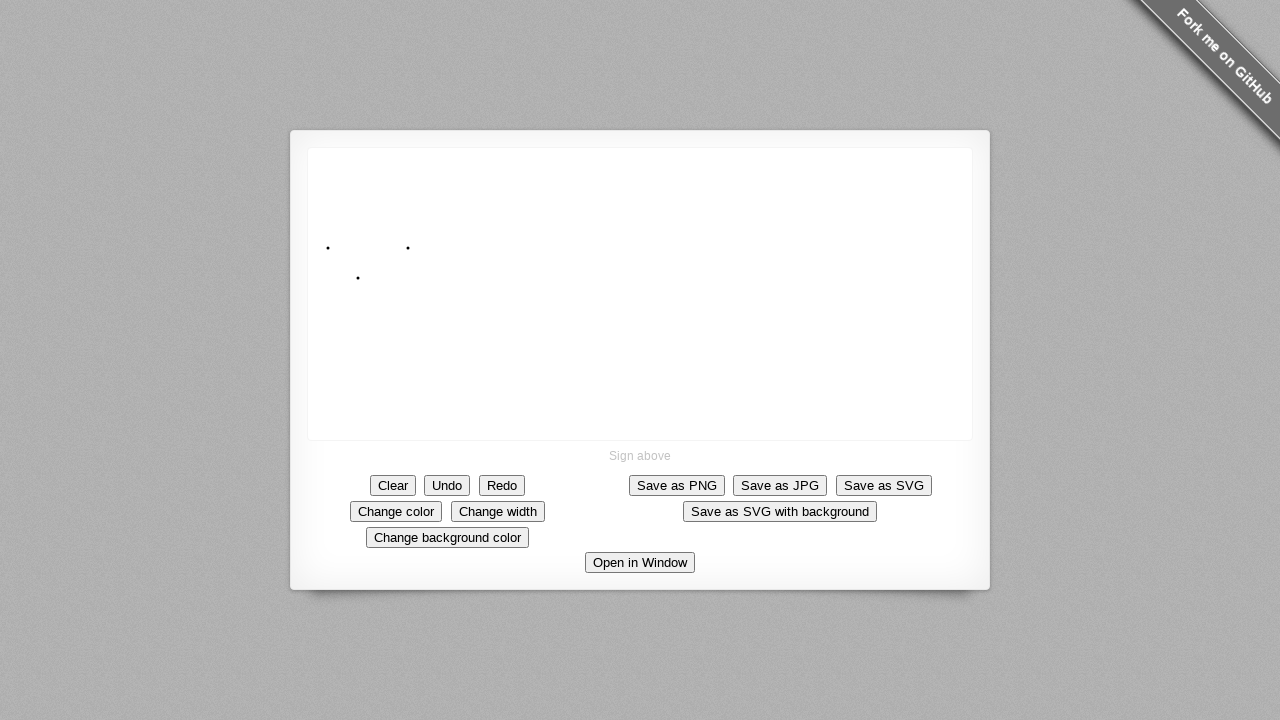

Drew fourth line segment on signature pad from (70,70) to (100,120) at (408, 268)
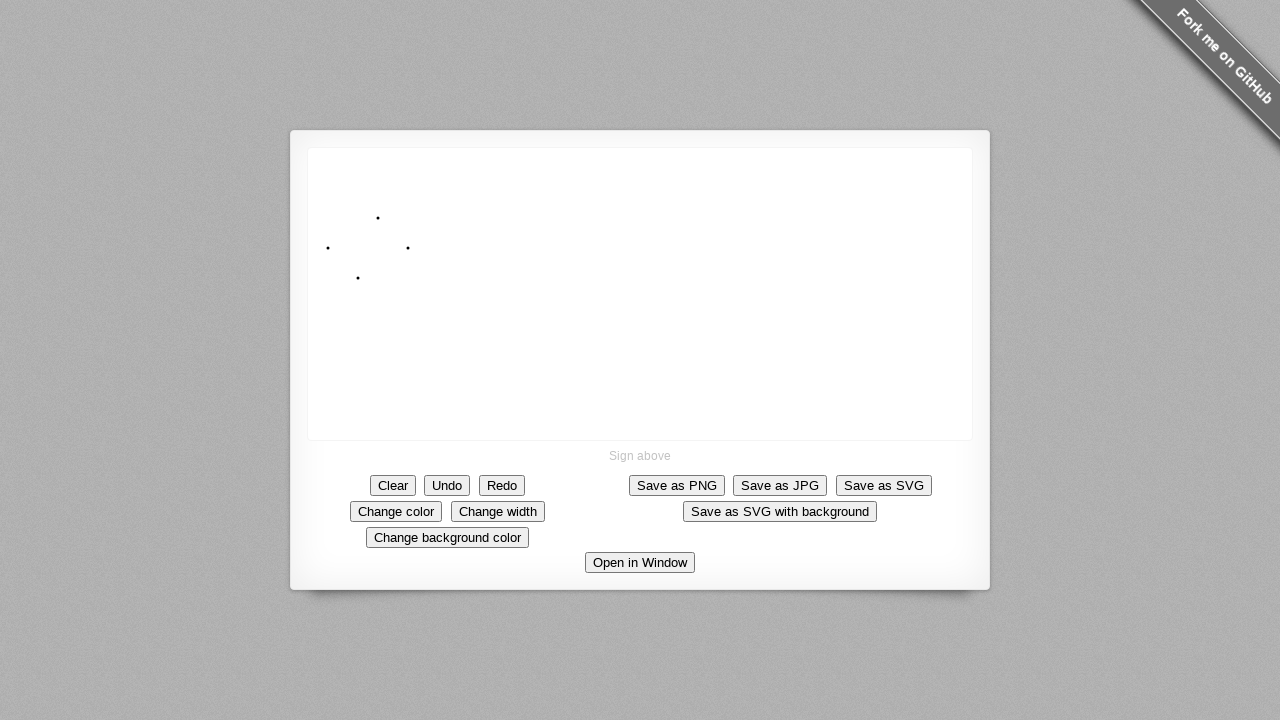

Clicked Clear button to erase the signature pad at (393, 485) on button:text('Clear')
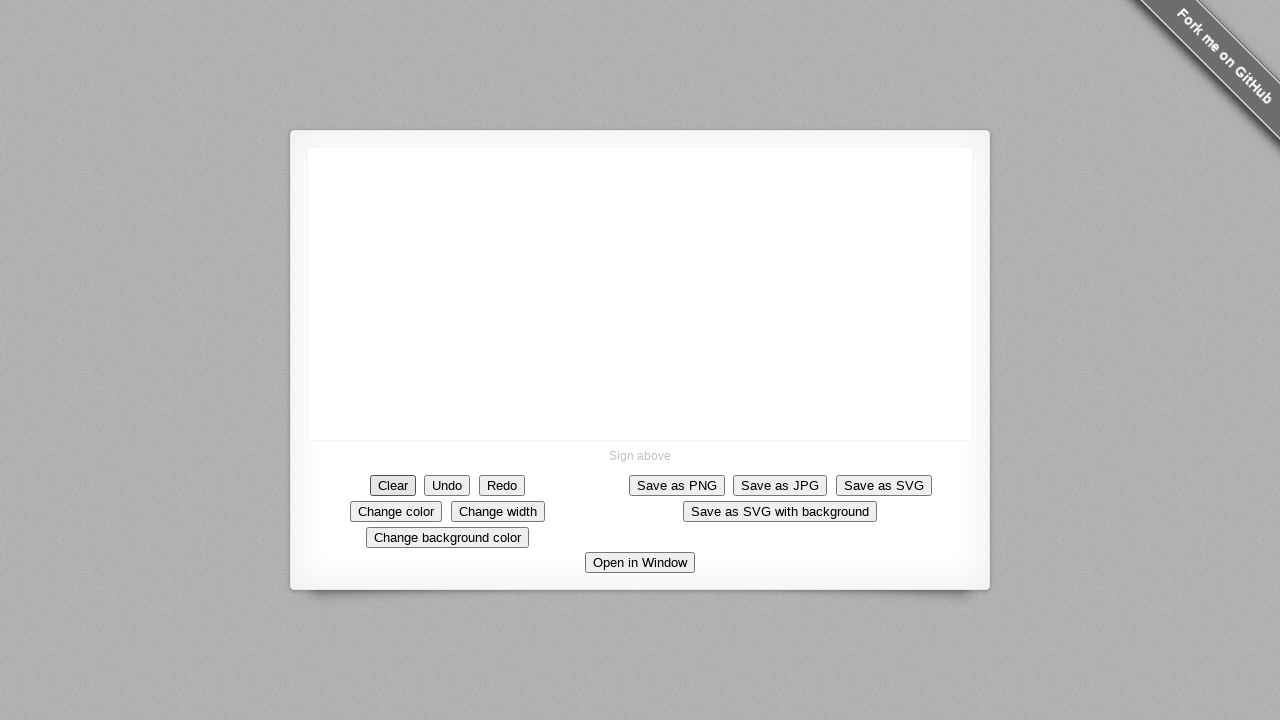

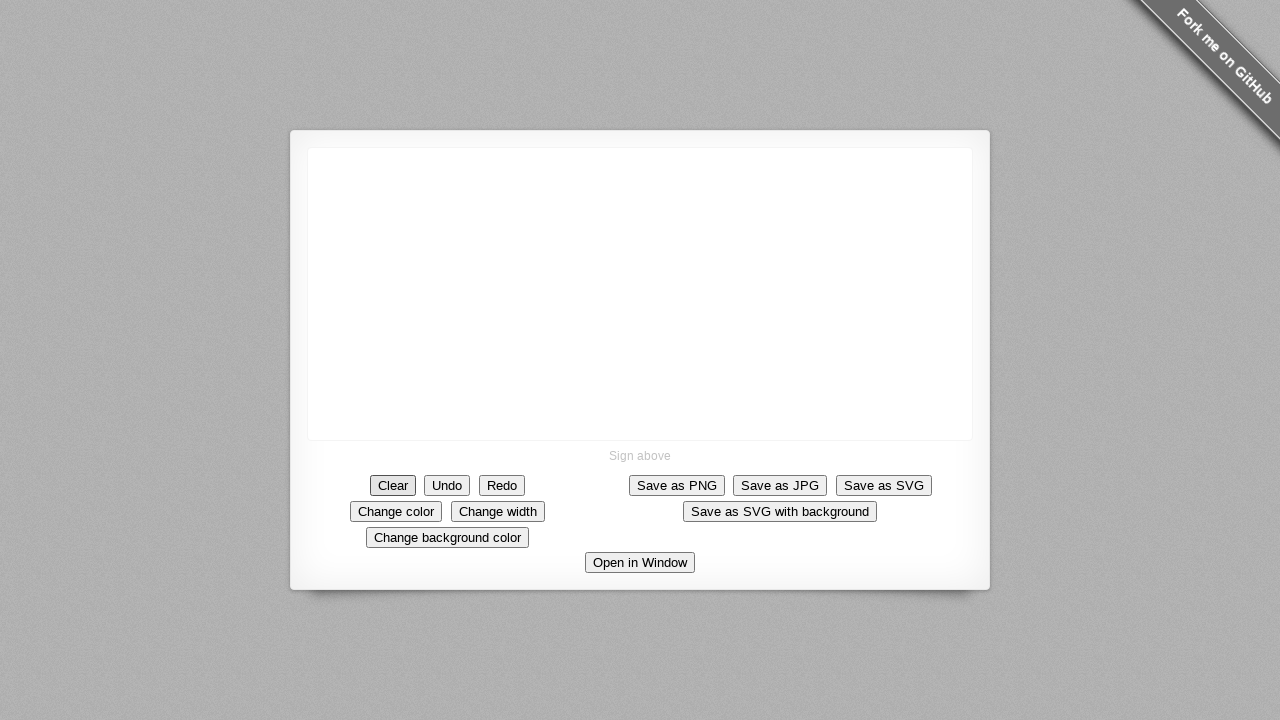